Tests alert handling by clicking a button that triggers a JavaScript alert, accepting it, then reading a value from the page, calculating a mathematical formula, and submitting the answer.

Starting URL: http://suninjuly.github.io/alert_accept.html

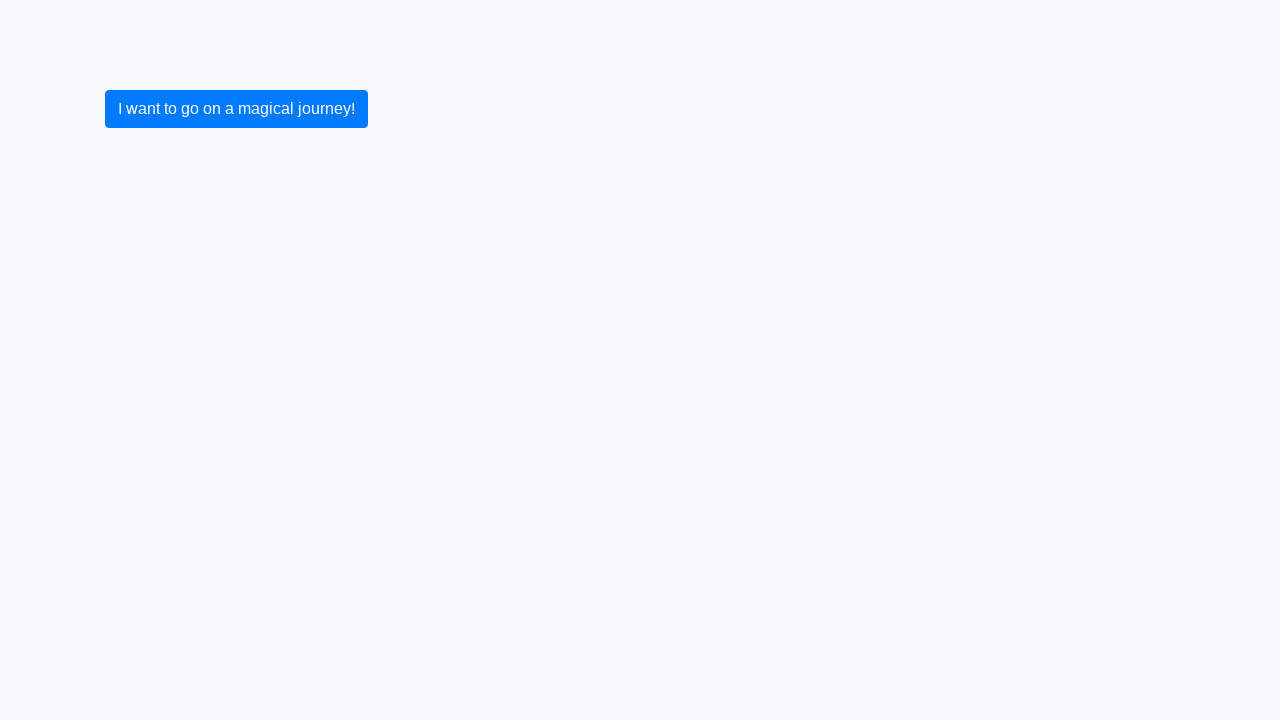

Clicked button to trigger JavaScript alert at (236, 109) on button.btn
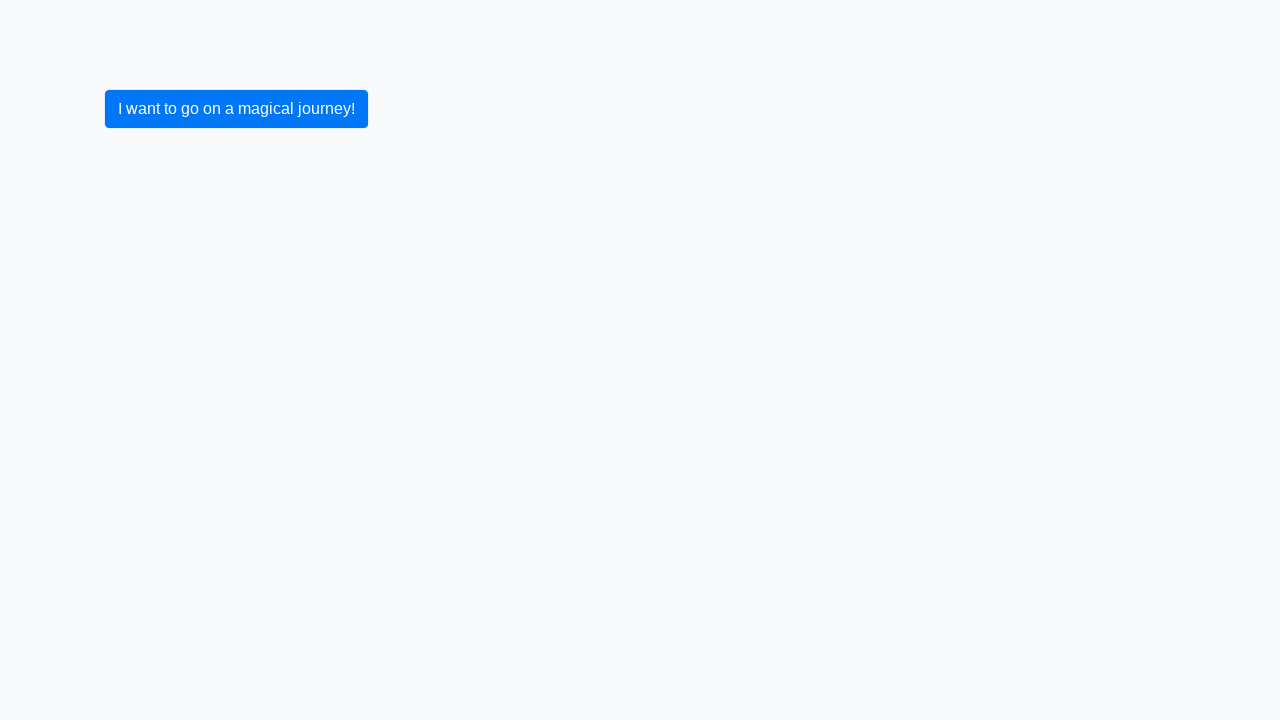

Set up dialog handler to accept alerts
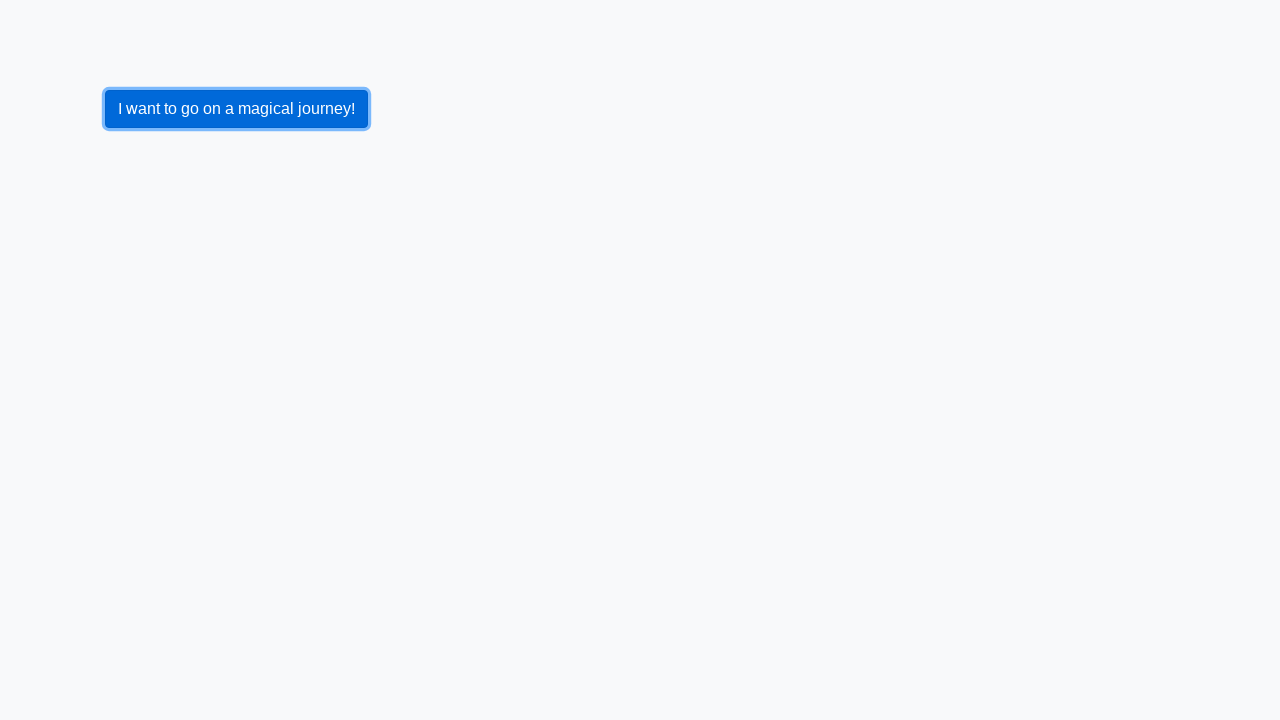

Navigated to alert_accept.html
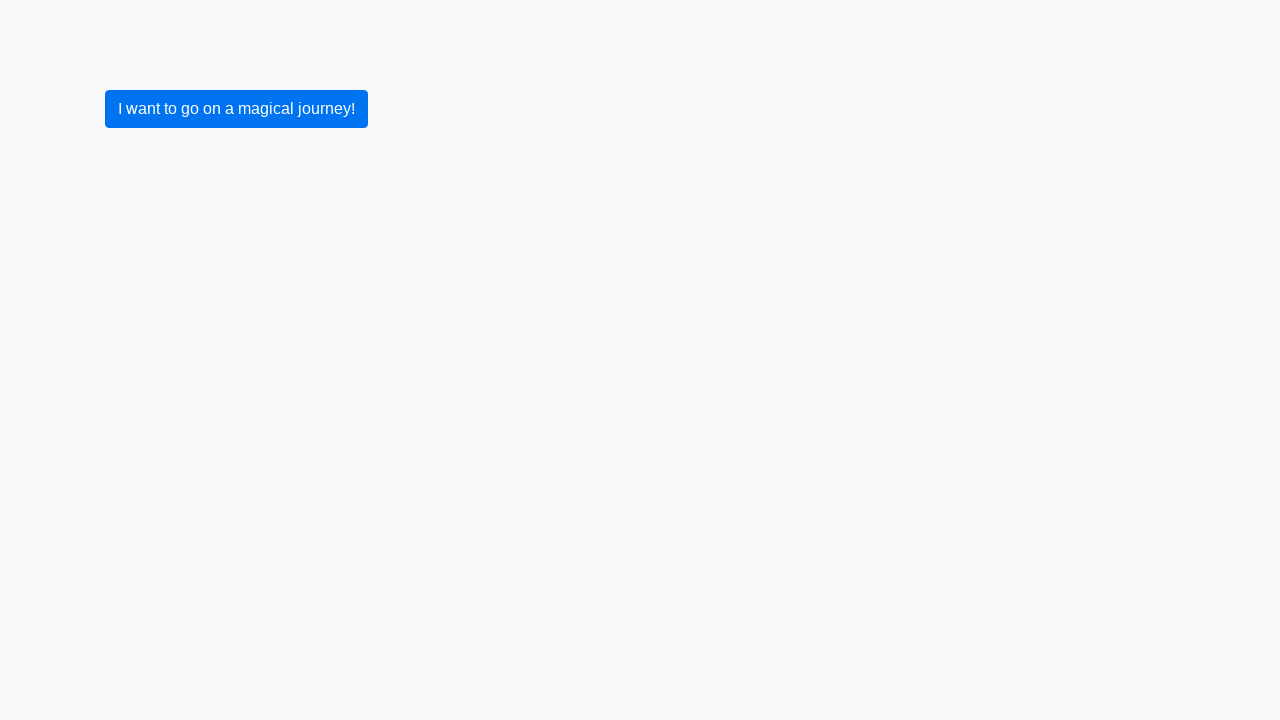

Set up one-time dialog handler to accept the alert
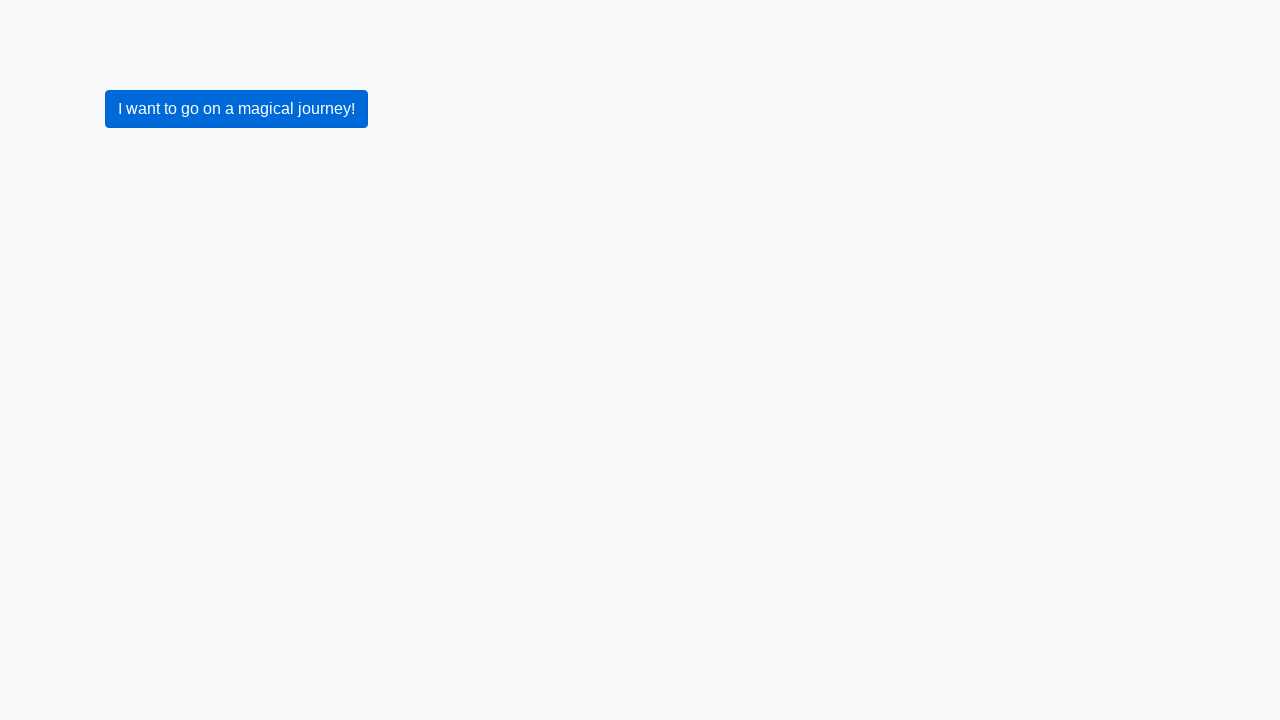

Clicked button to trigger alert and accepted it at (236, 109) on button.btn
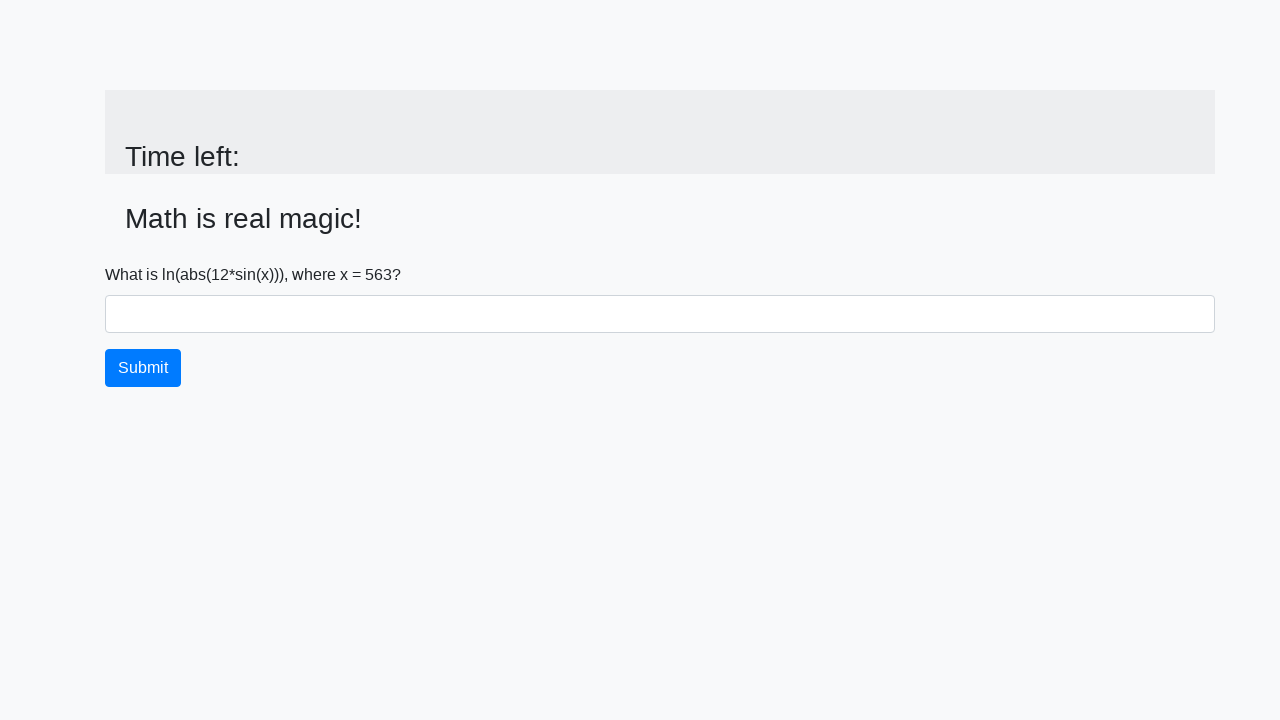

Retrieved x value from page: 563
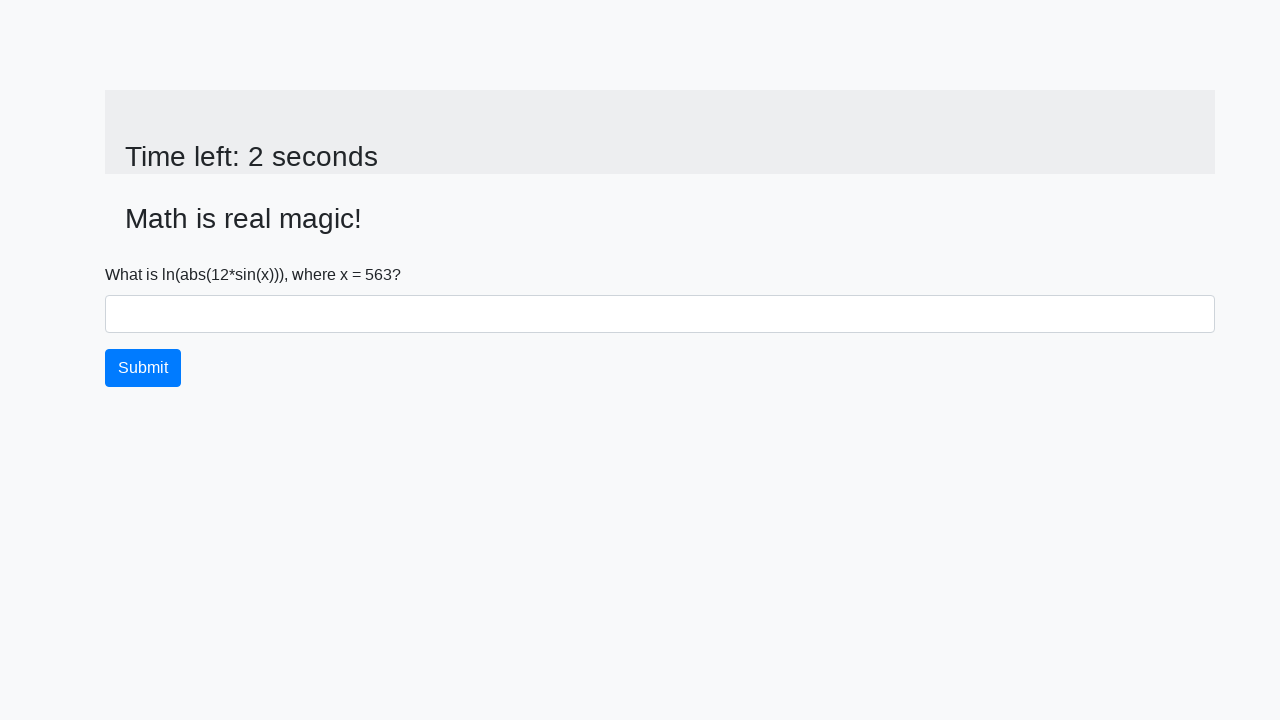

Calculated answer using formula: y = 1.9891204283703383
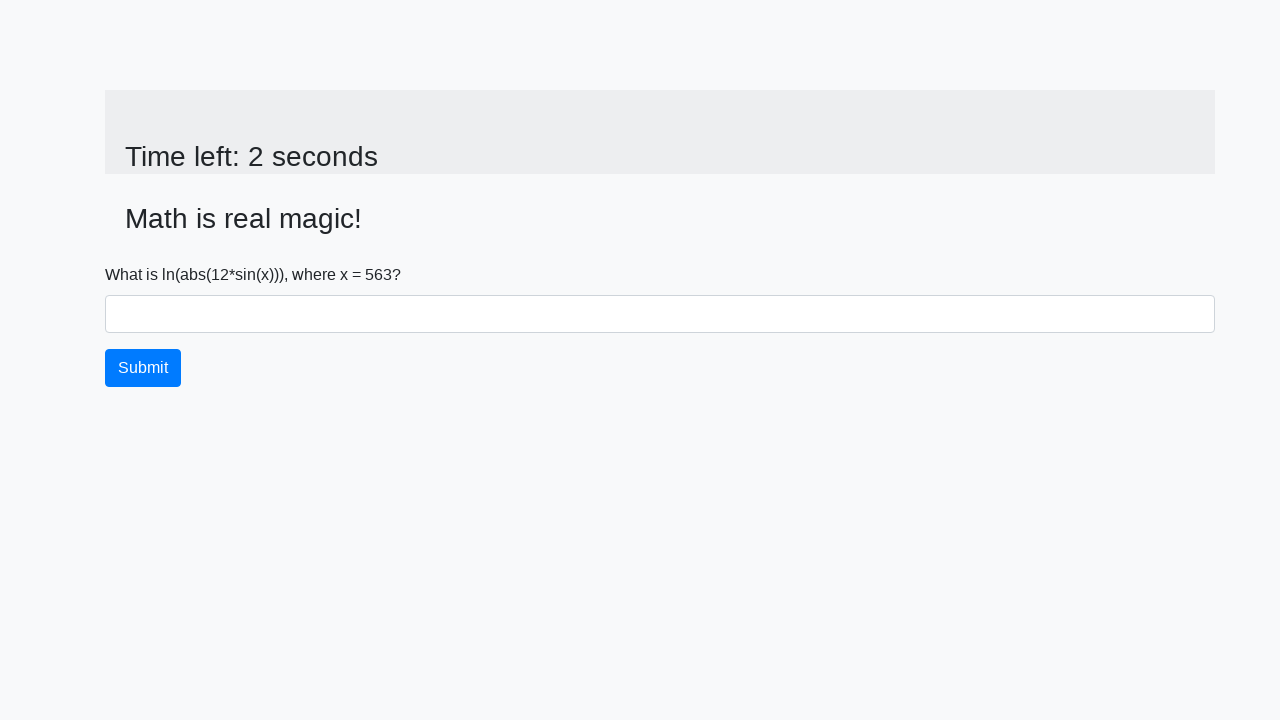

Filled answer field with calculated value: 1.9891204283703383 on #answer
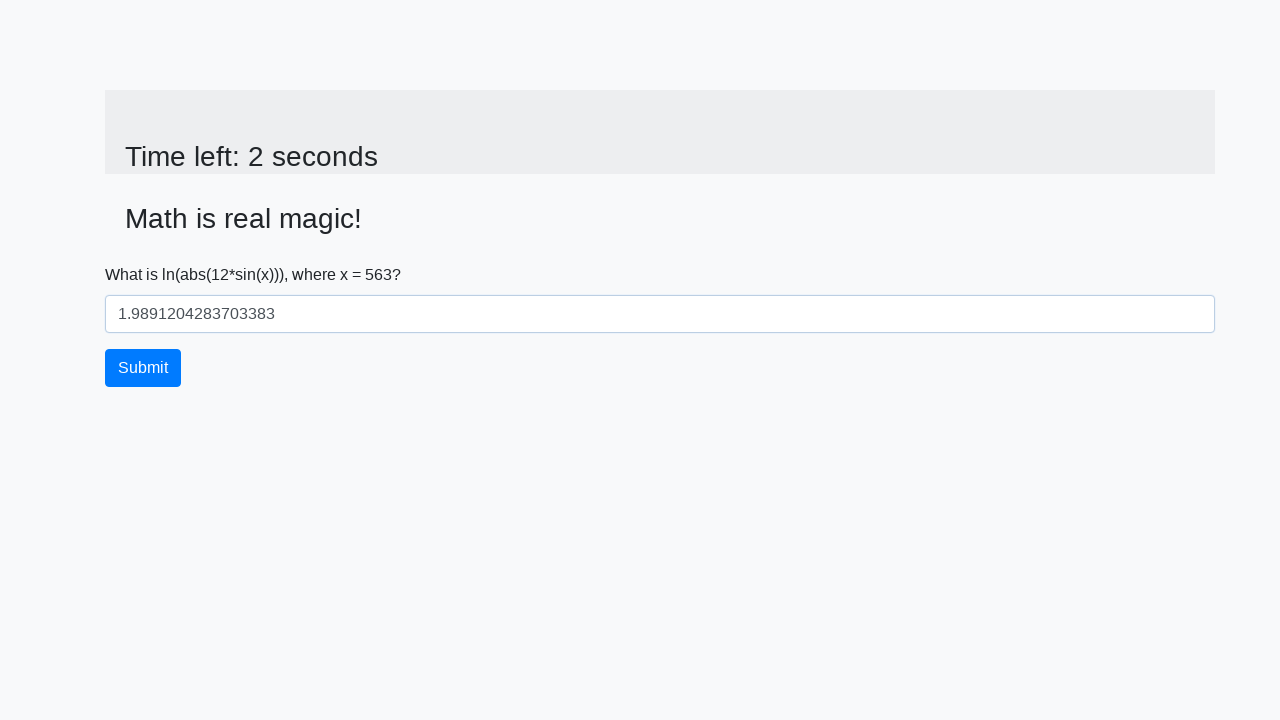

Clicked submit button to submit the answer at (143, 368) on button.btn
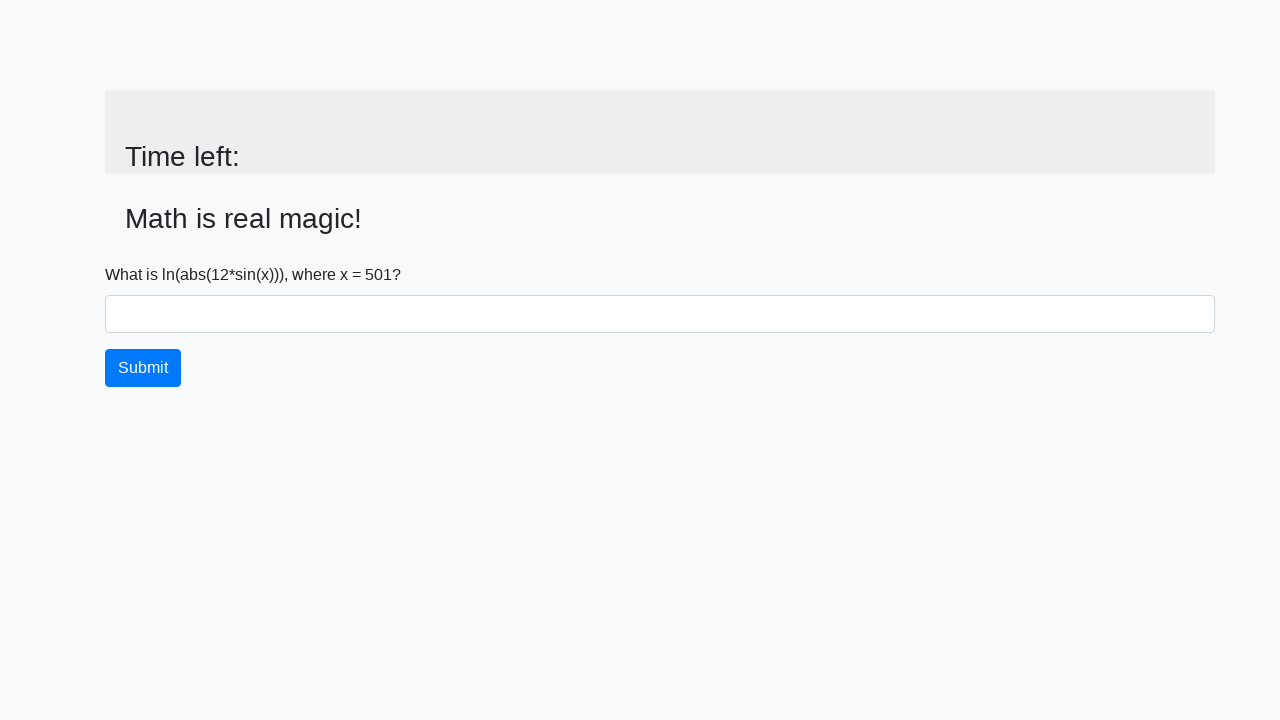

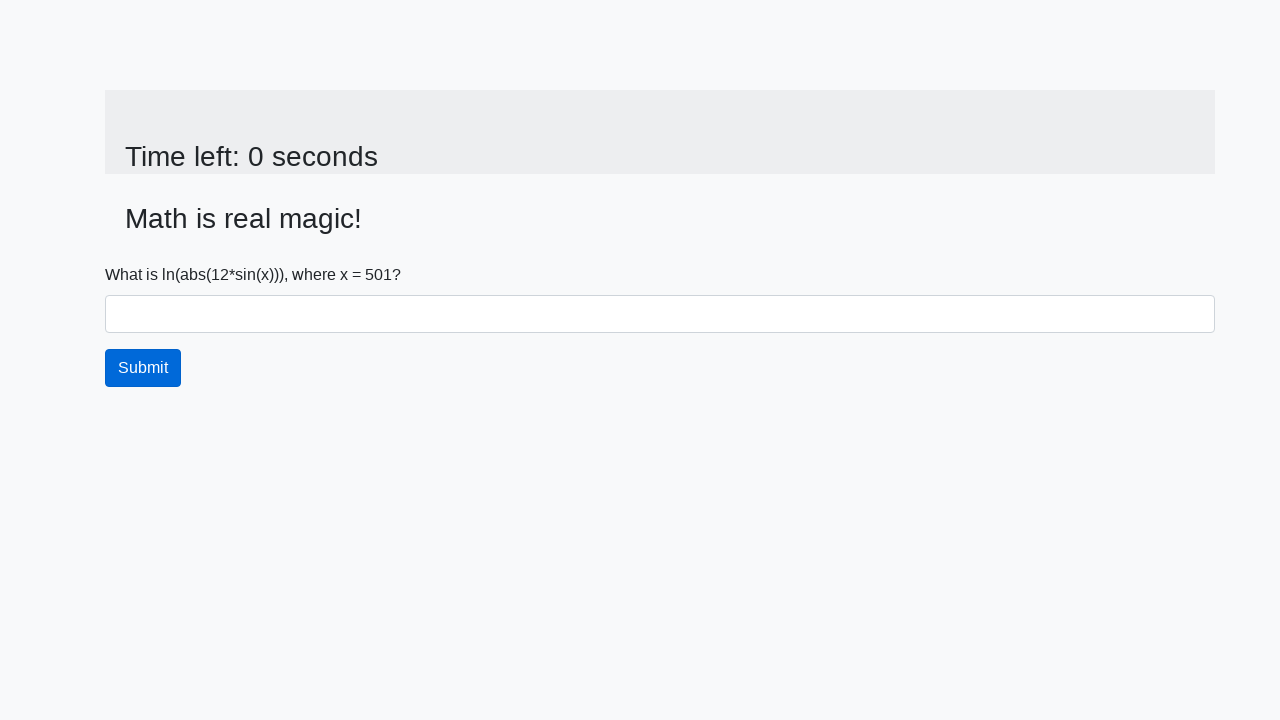